Tests finding and clicking on the confirm password field by name attribute

Starting URL: https://lm.skillbox.cc/qa_tester/module05/practice1/

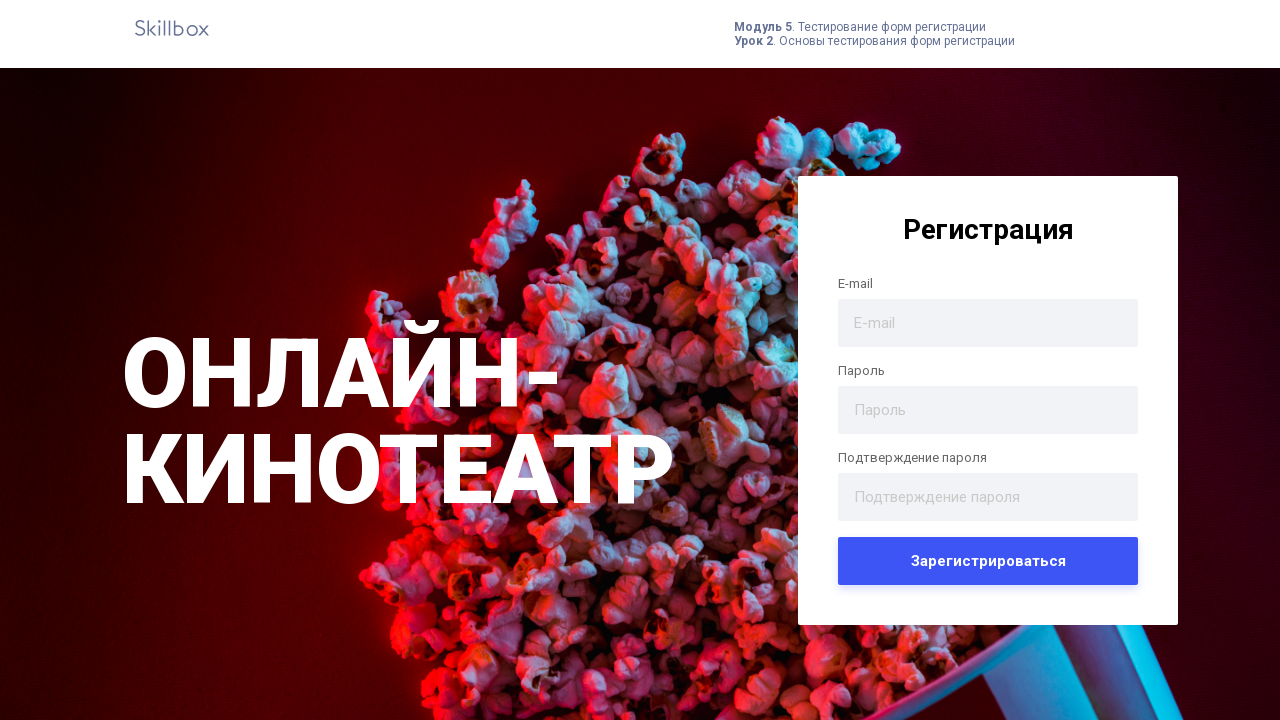

Navigated to the practice form page
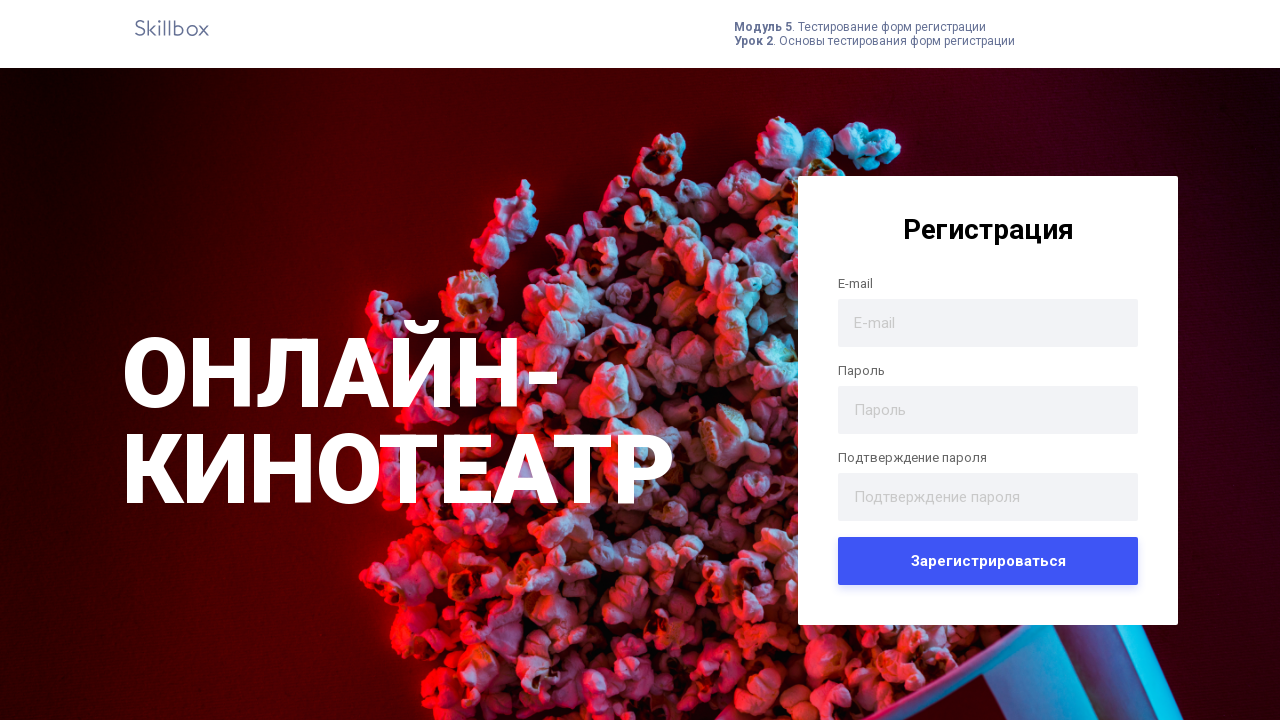

Clicked on the confirm password field by name attribute at (988, 496) on input[name='confirm_password']
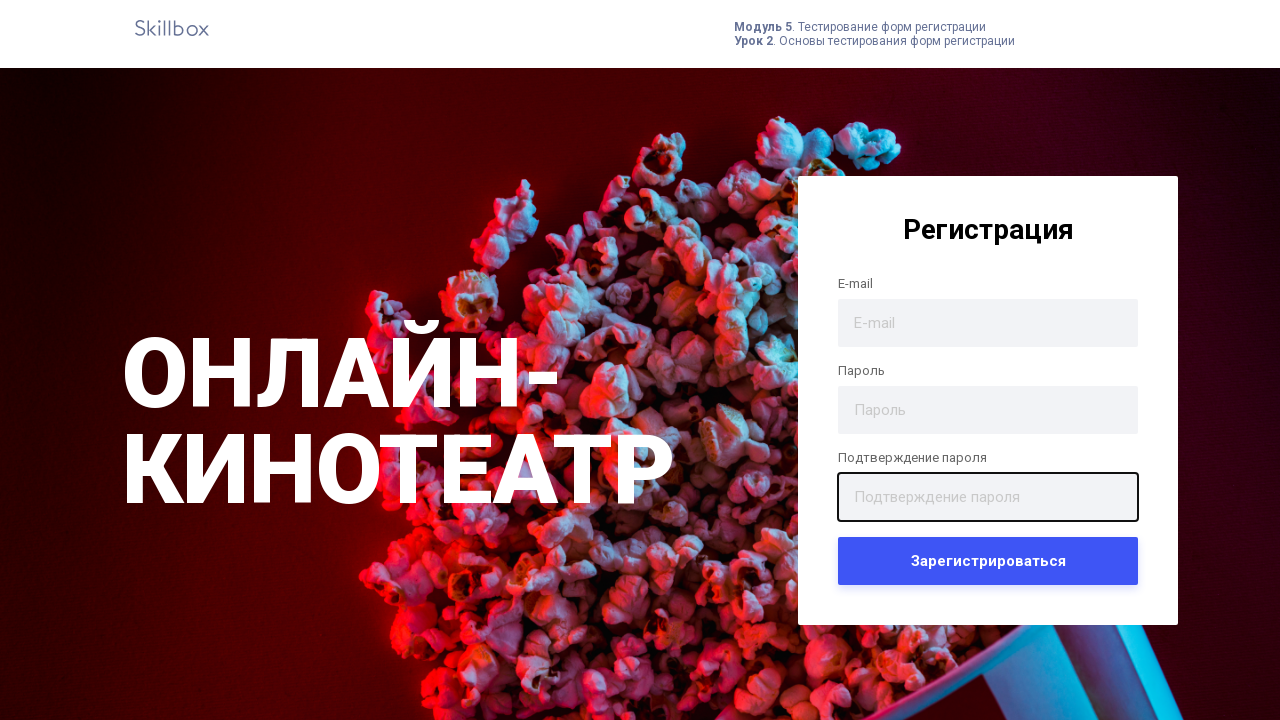

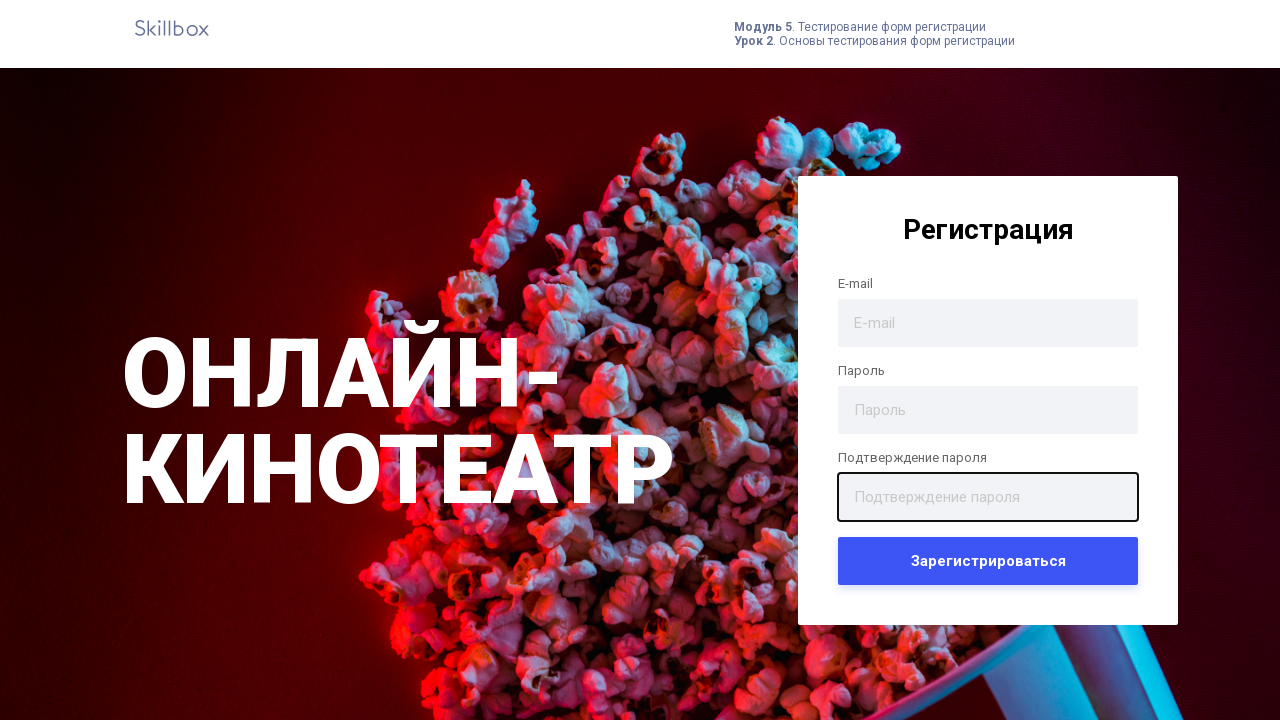